Tests delayed alert functionality by clicking a button that triggers an alert after 5 seconds and accepting it

Starting URL: https://demoqa.com/alerts

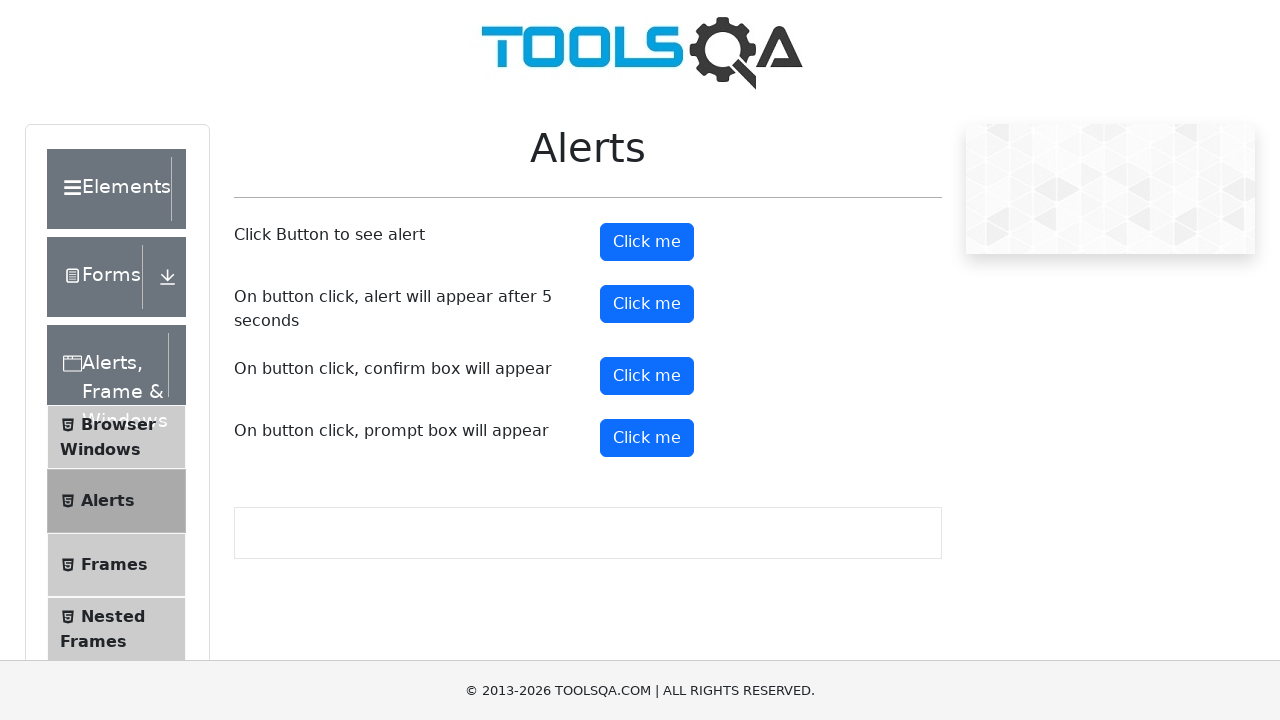

Set up dialog handler to automatically accept alerts
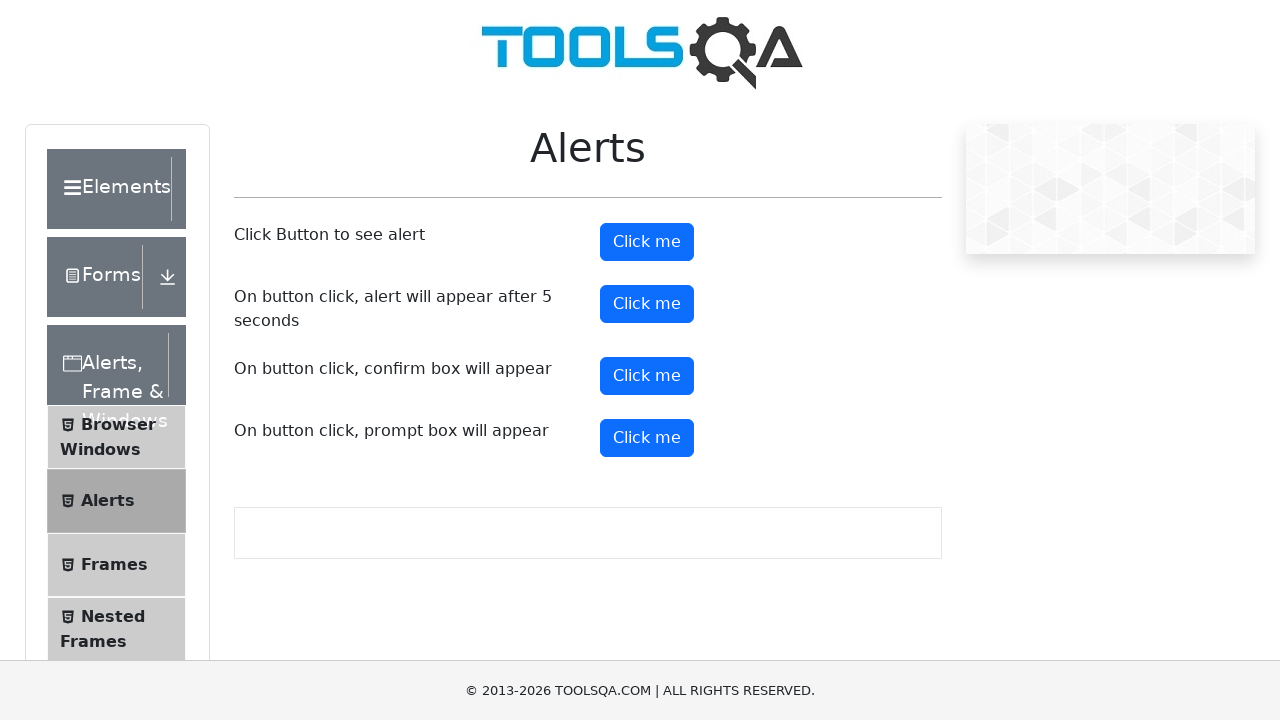

Clicked button to trigger delayed alert at (647, 304) on #timerAlertButton
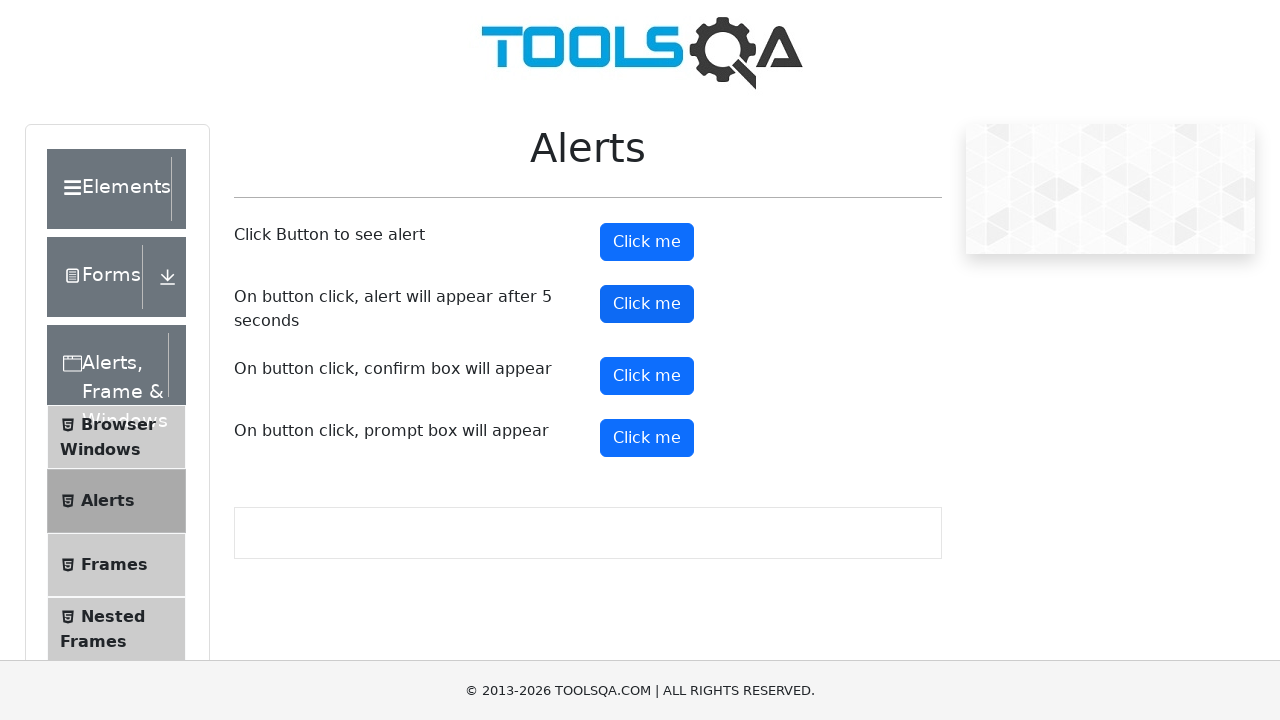

Waited 5 seconds for alert to appear and be automatically accepted
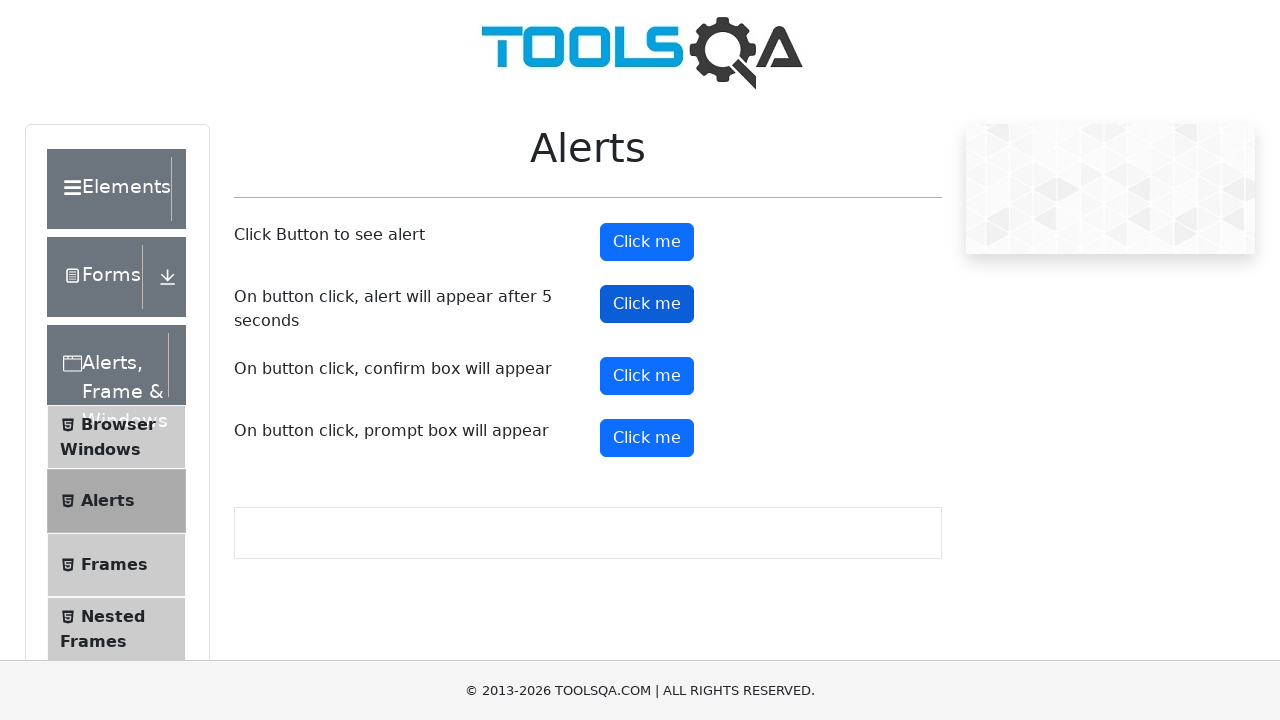

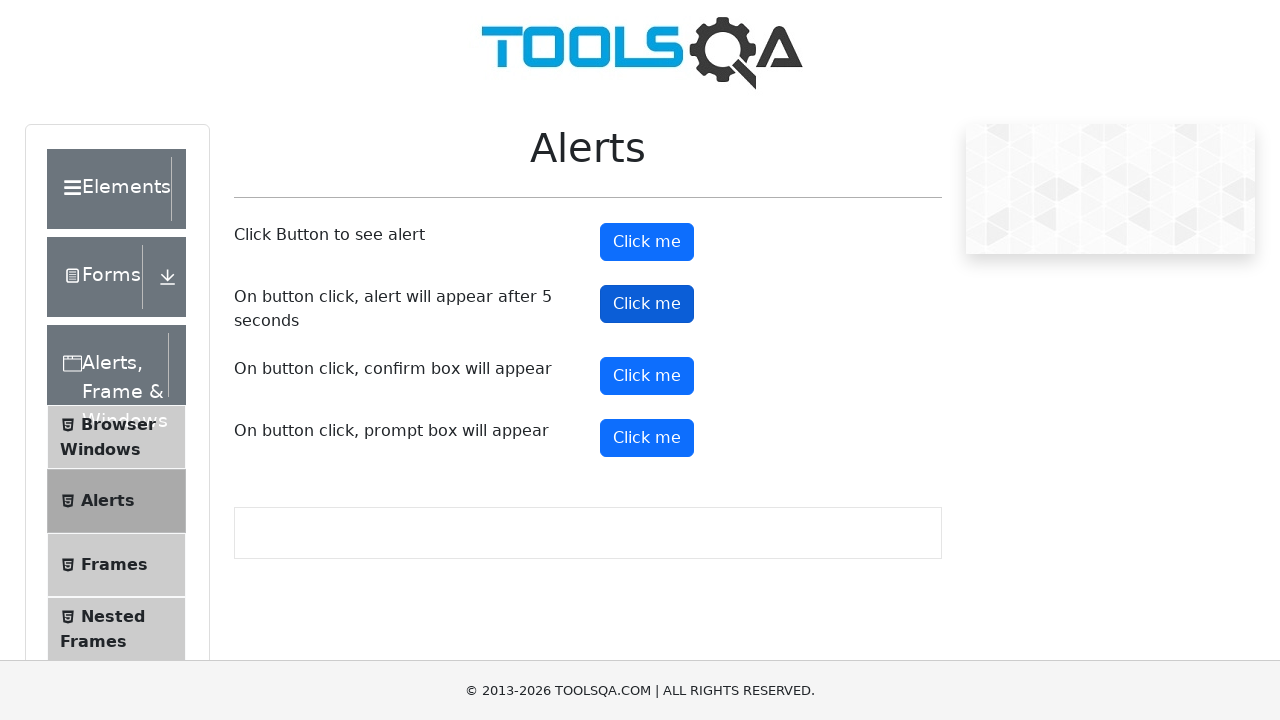